Tests window/tab handling by clicking a link that opens a new window, switching to the new window to verify its content, and then switching back to the original window to verify the original page is still accessible.

Starting URL: https://the-internet.herokuapp.com/windows

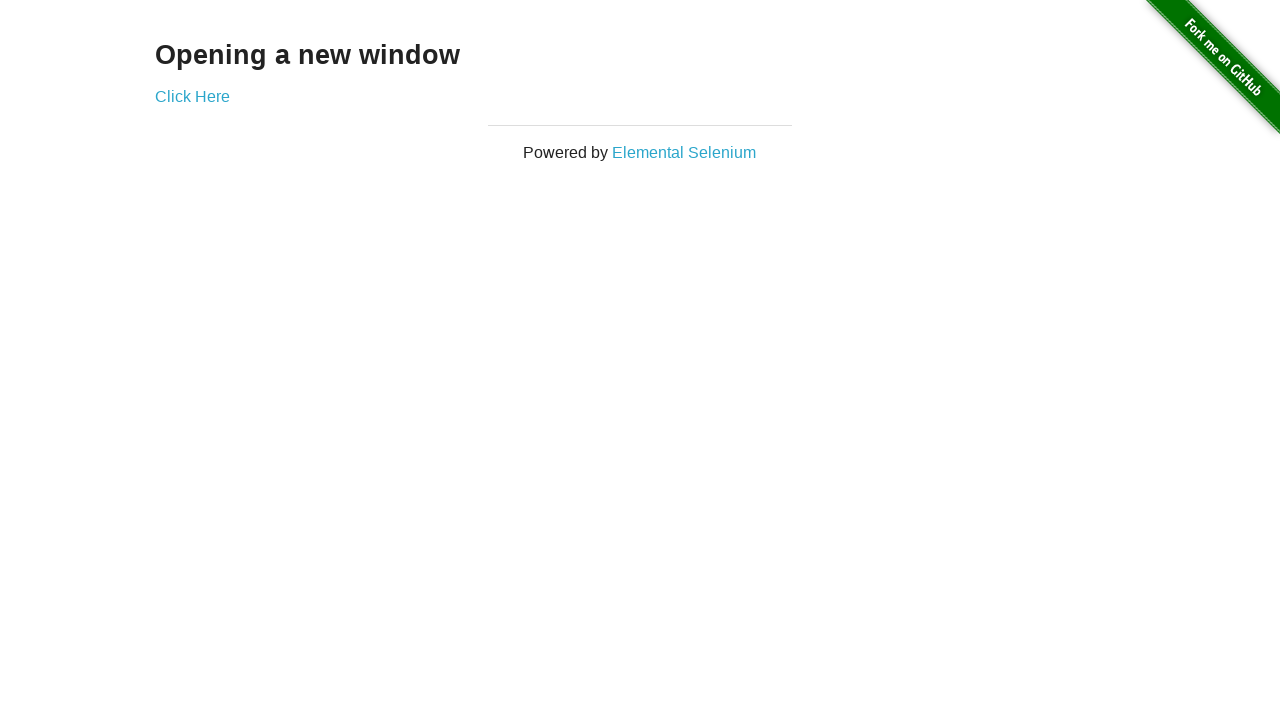

Retrieved heading text from original page
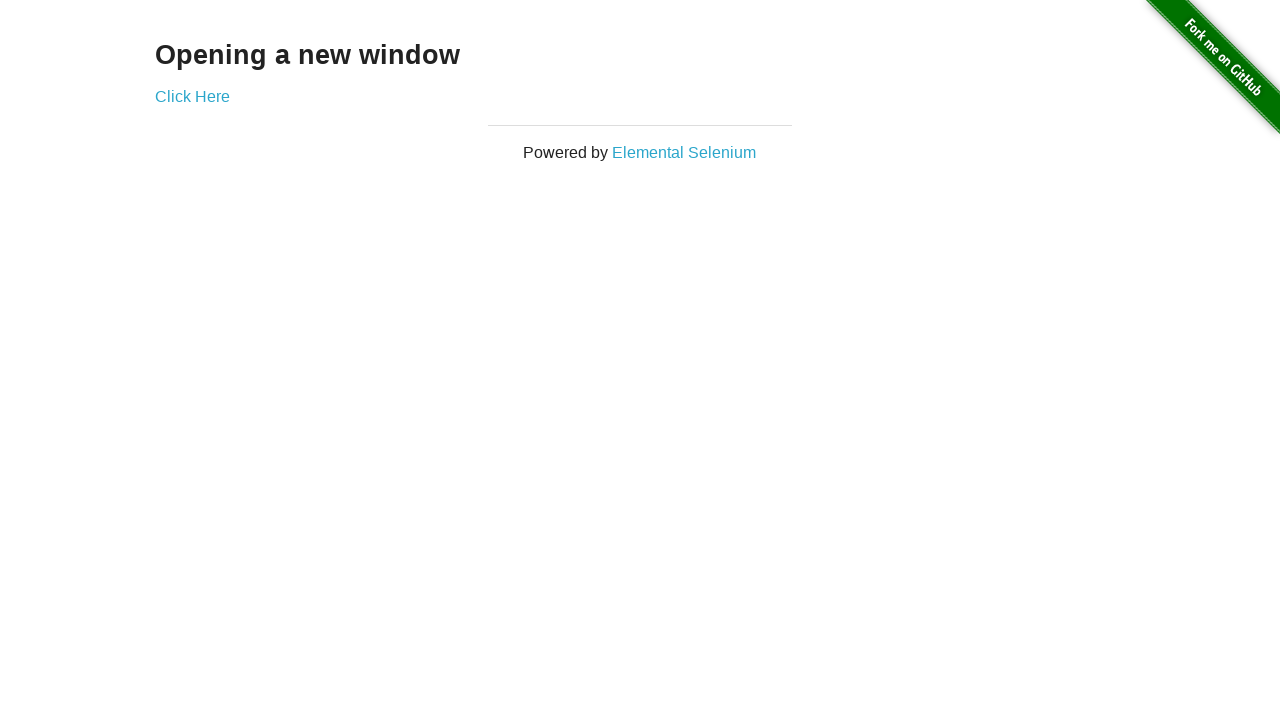

Verified heading text is 'Opening a new window'
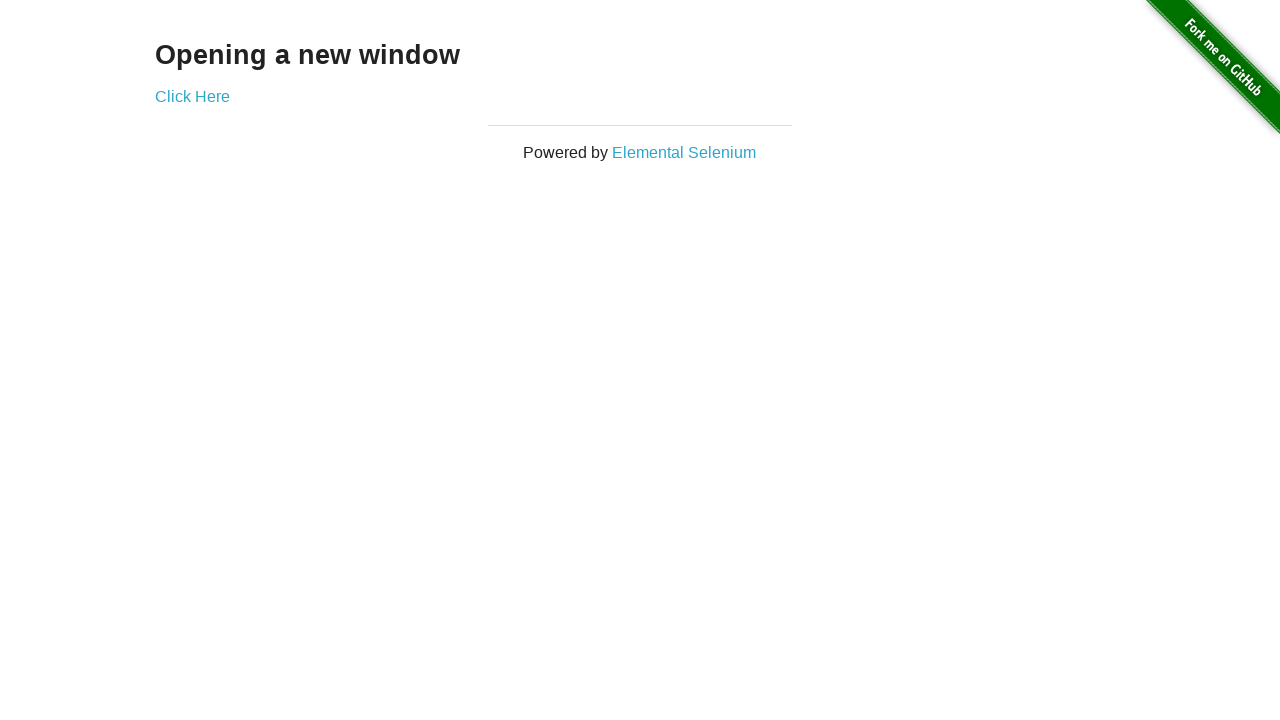

Verified original page title is 'The Internet'
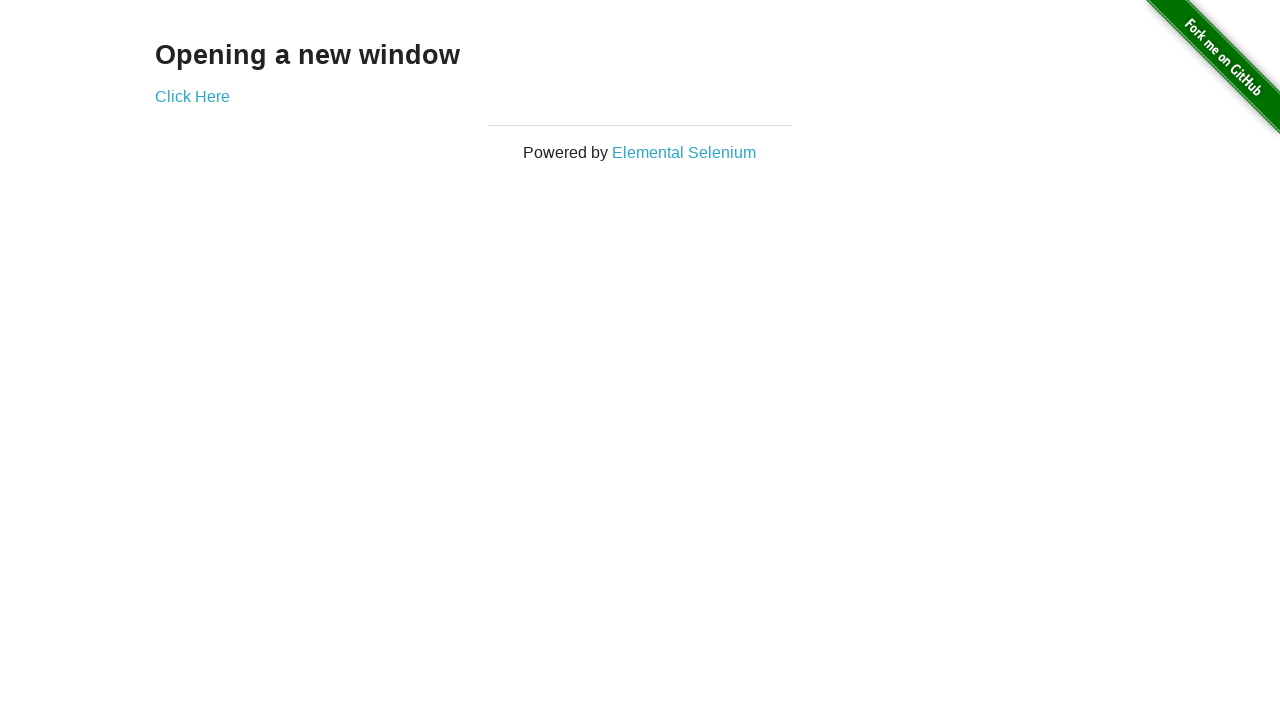

Clicked 'Click Here' link to open new window at (192, 96) on text=Click Here
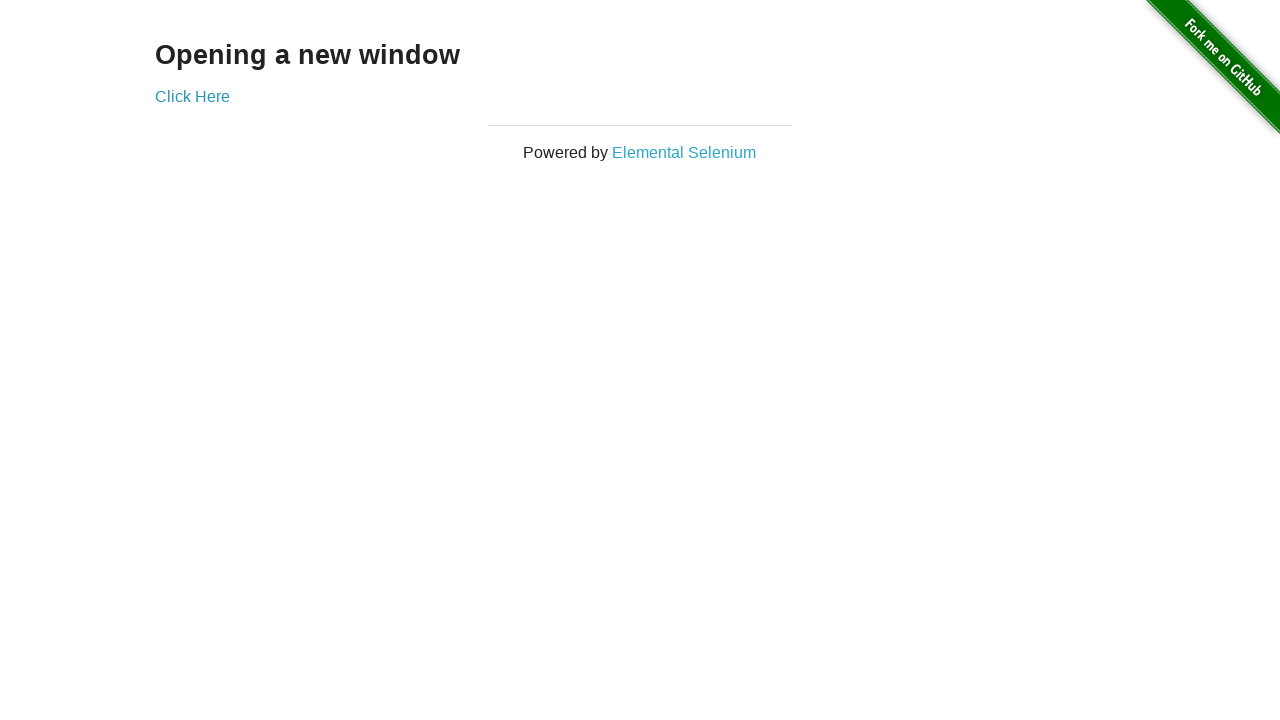

Captured new page/window reference
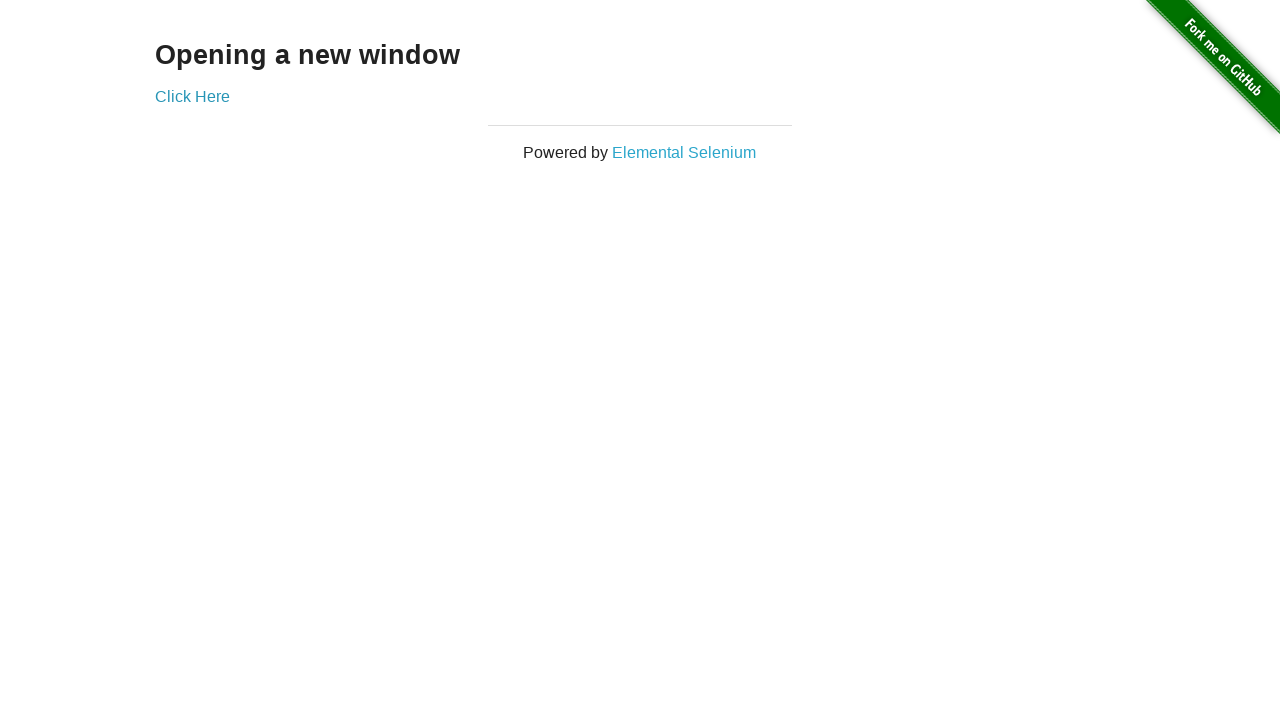

New window finished loading
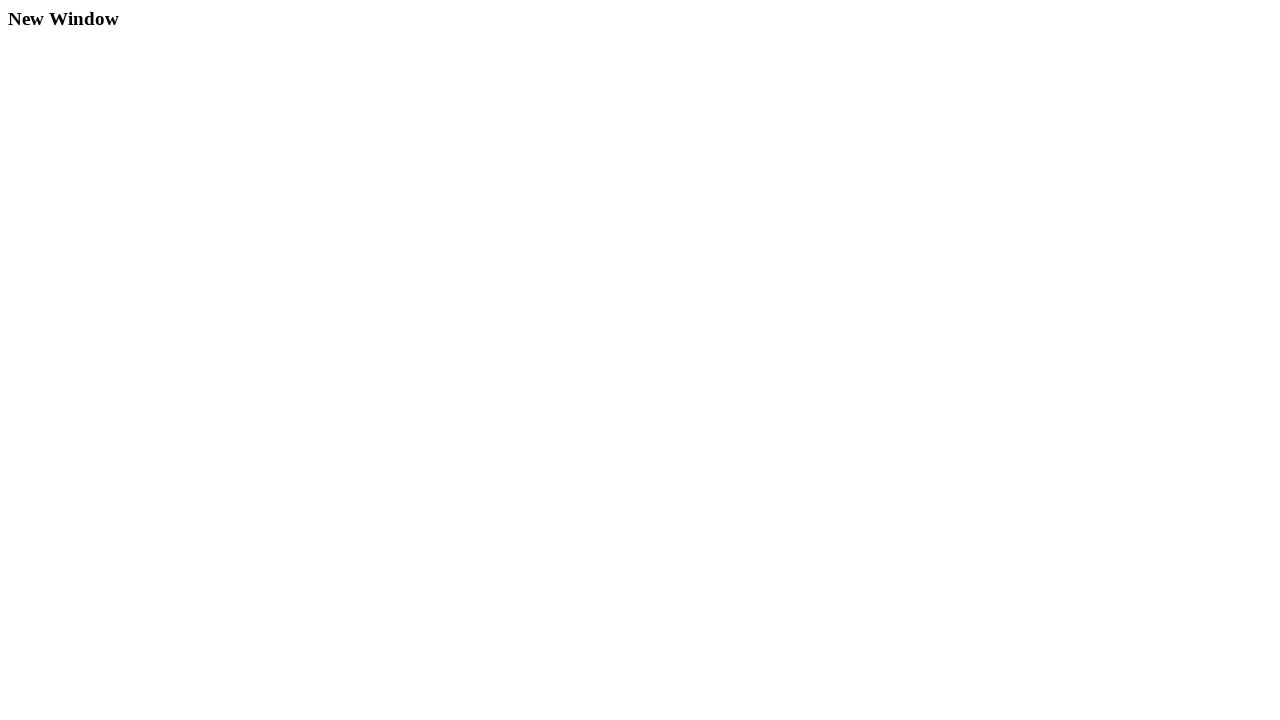

Verified new window title is 'New Window'
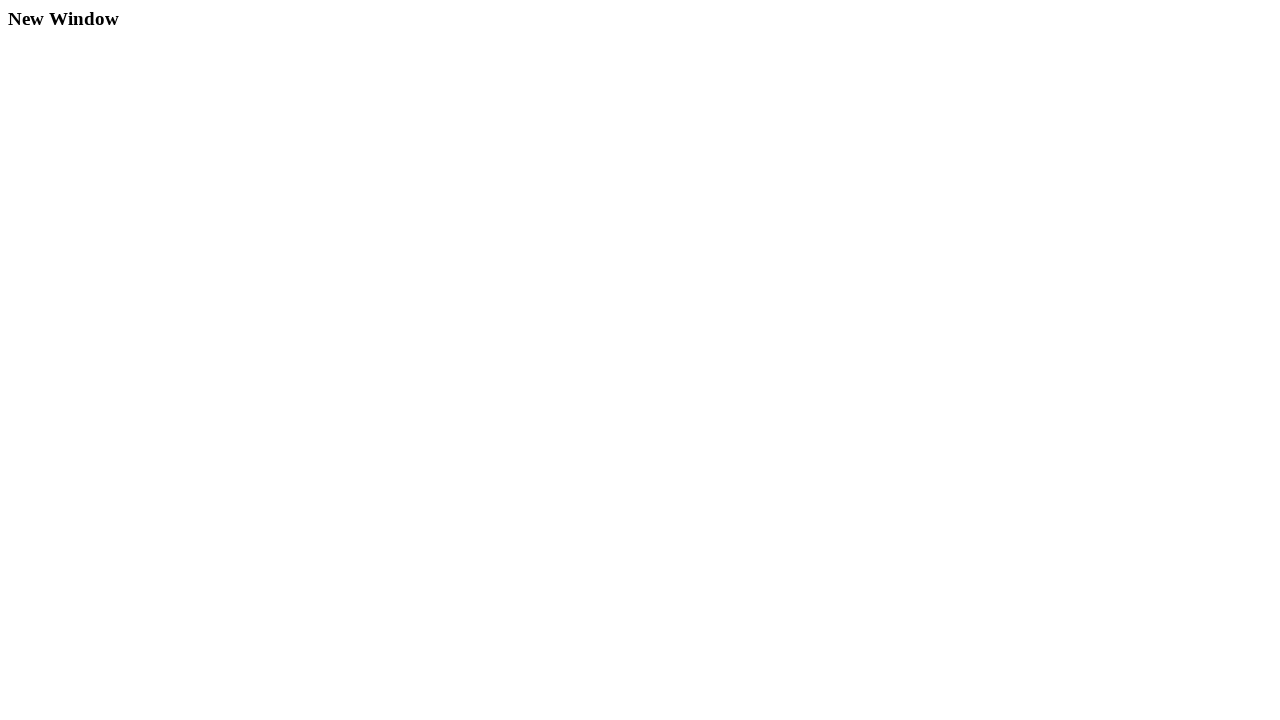

Retrieved heading text from new window
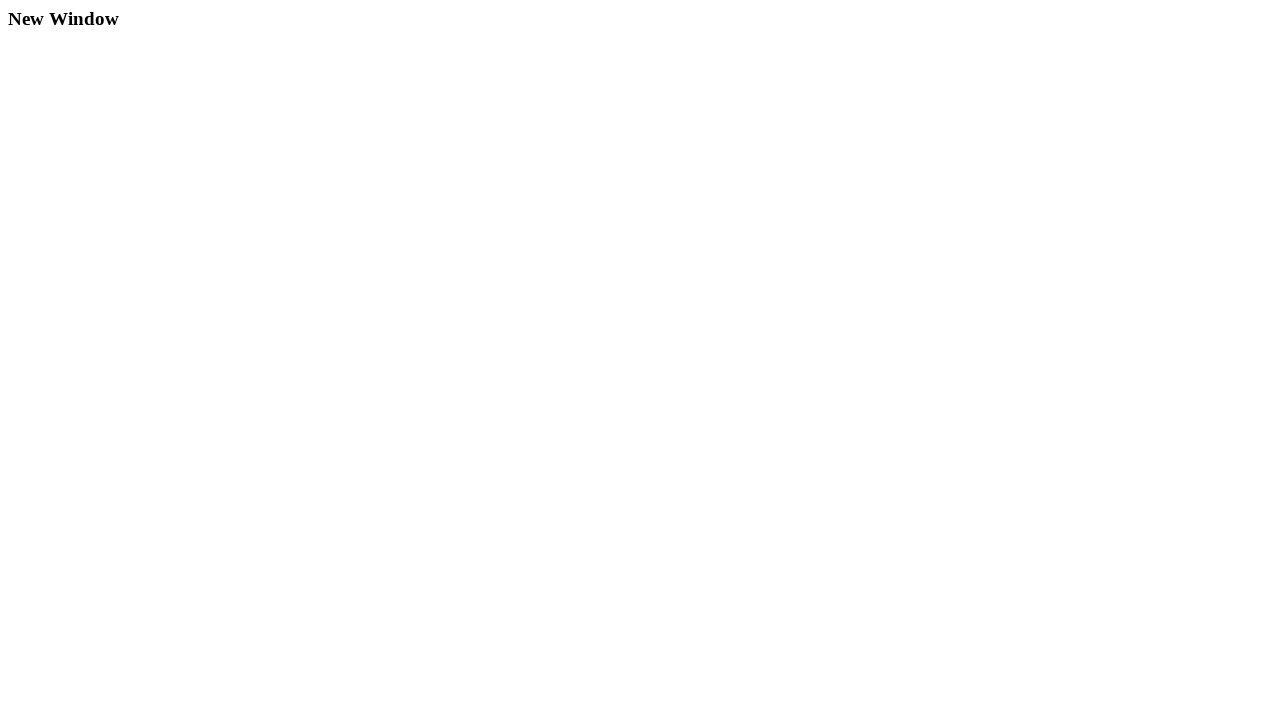

Verified new window heading text is 'New Window'
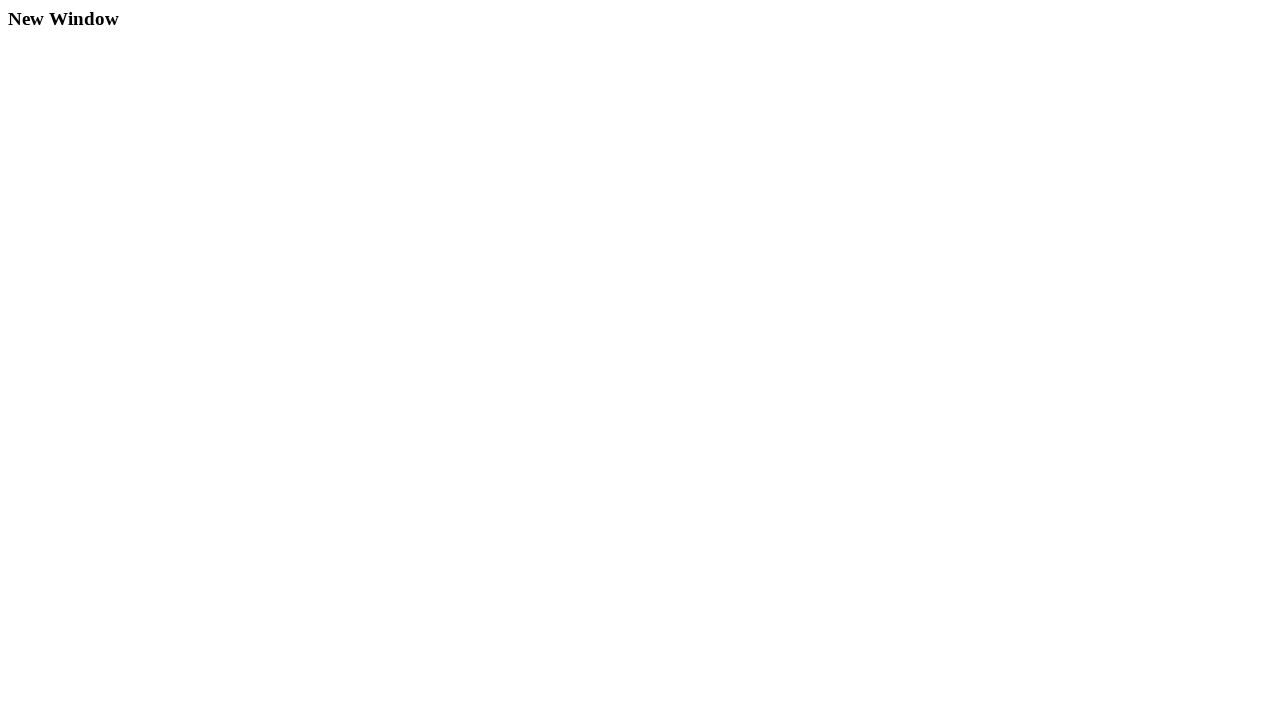

Switched back to original page
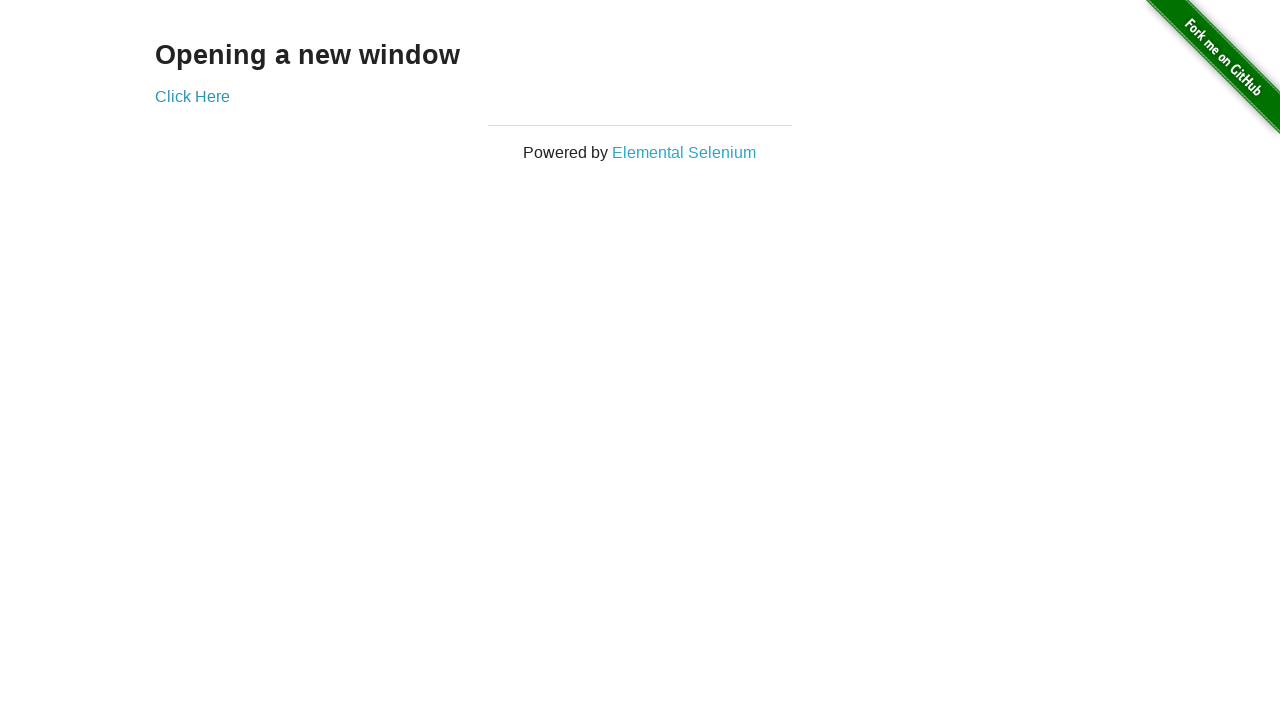

Verified original page title is still 'The Internet'
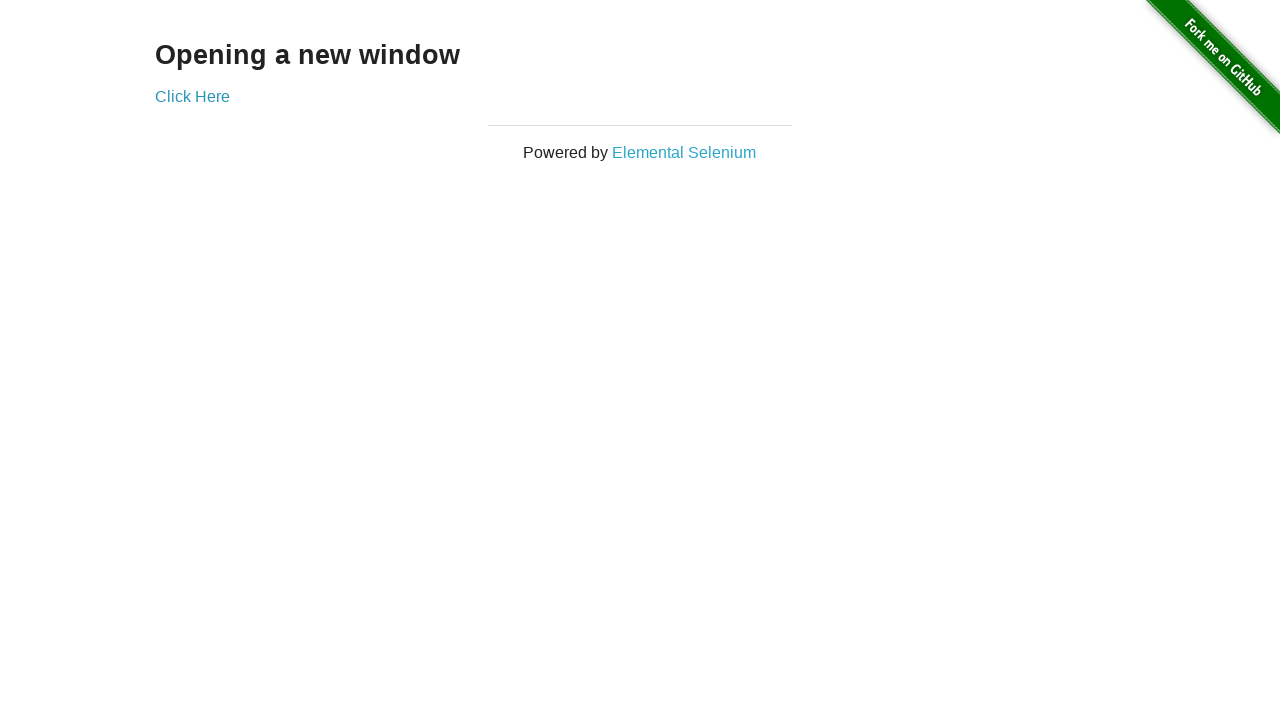

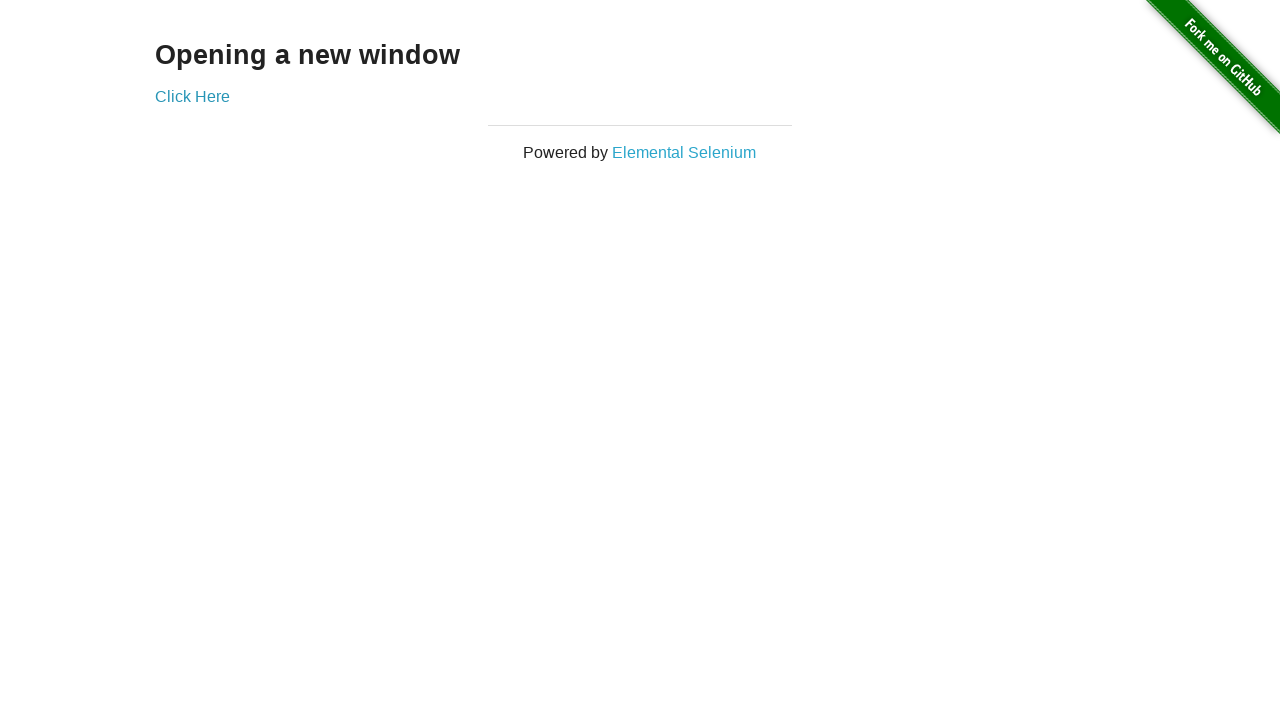